Tests sorting the Due column using semantic class-based locators on the second table

Starting URL: http://the-internet.herokuapp.com/tables

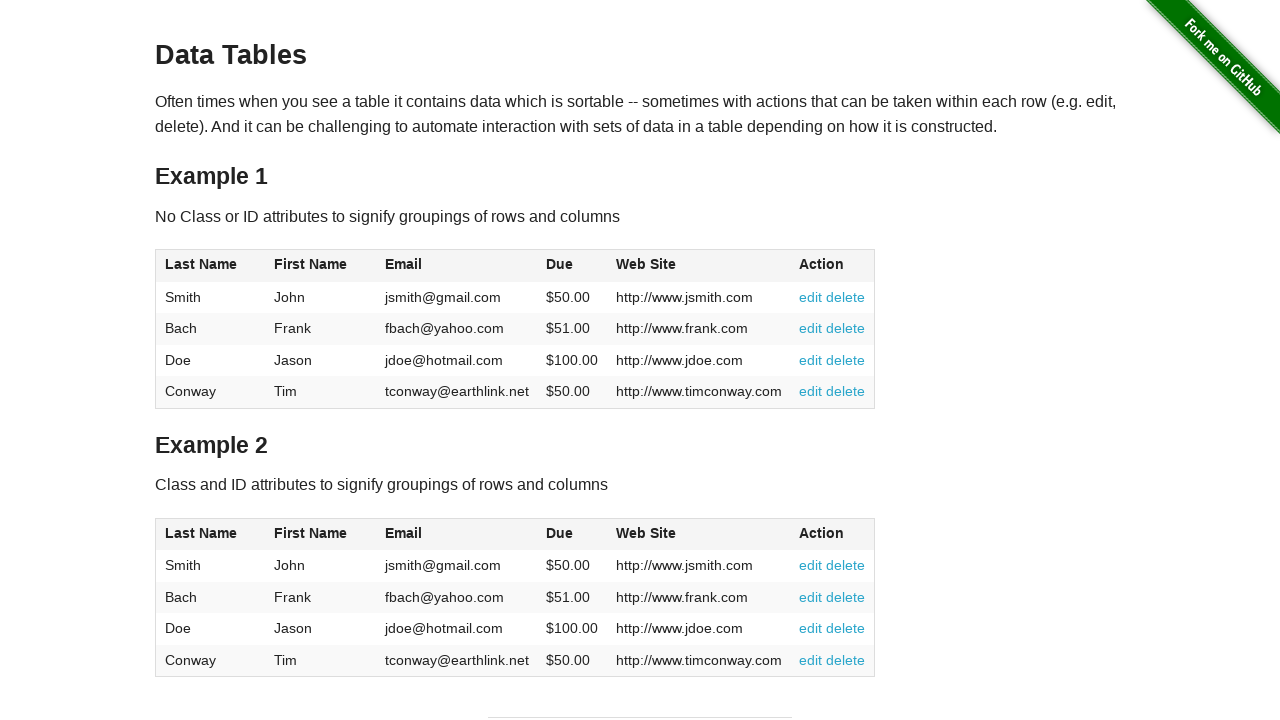

Clicked Due column header in second table to sort at (560, 533) on #table2 thead .dues
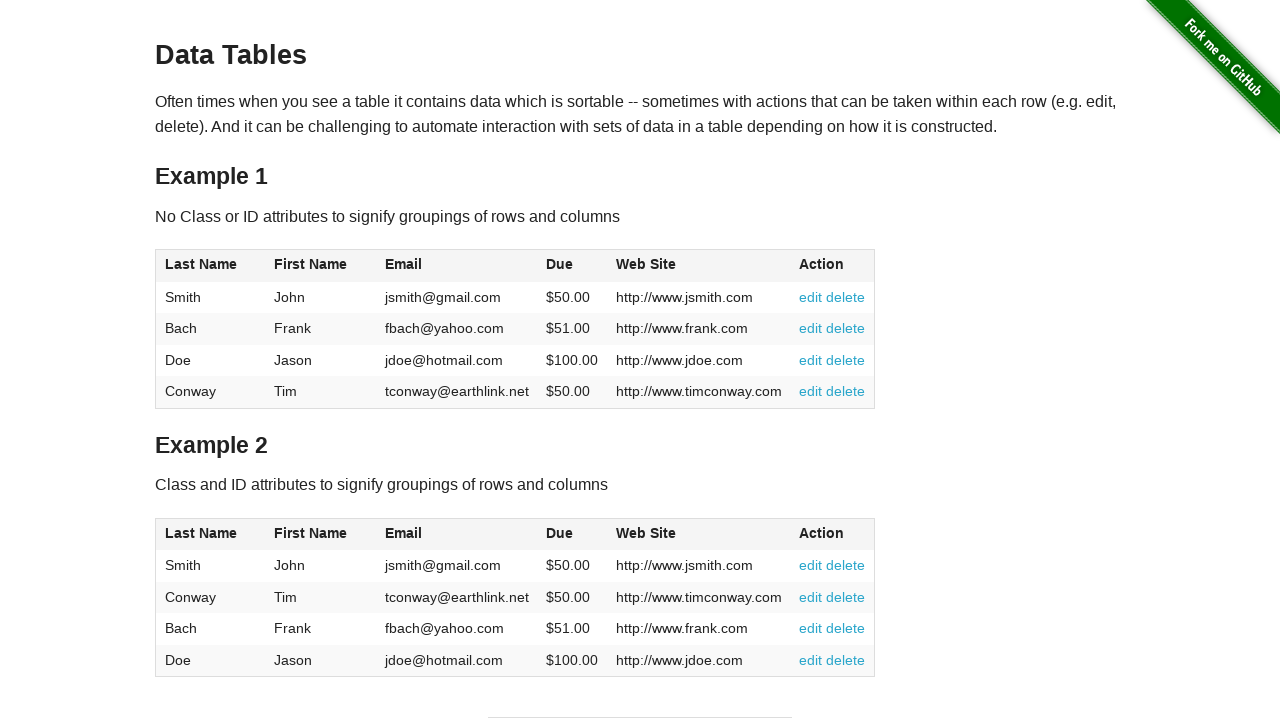

Due column cells in second table loaded
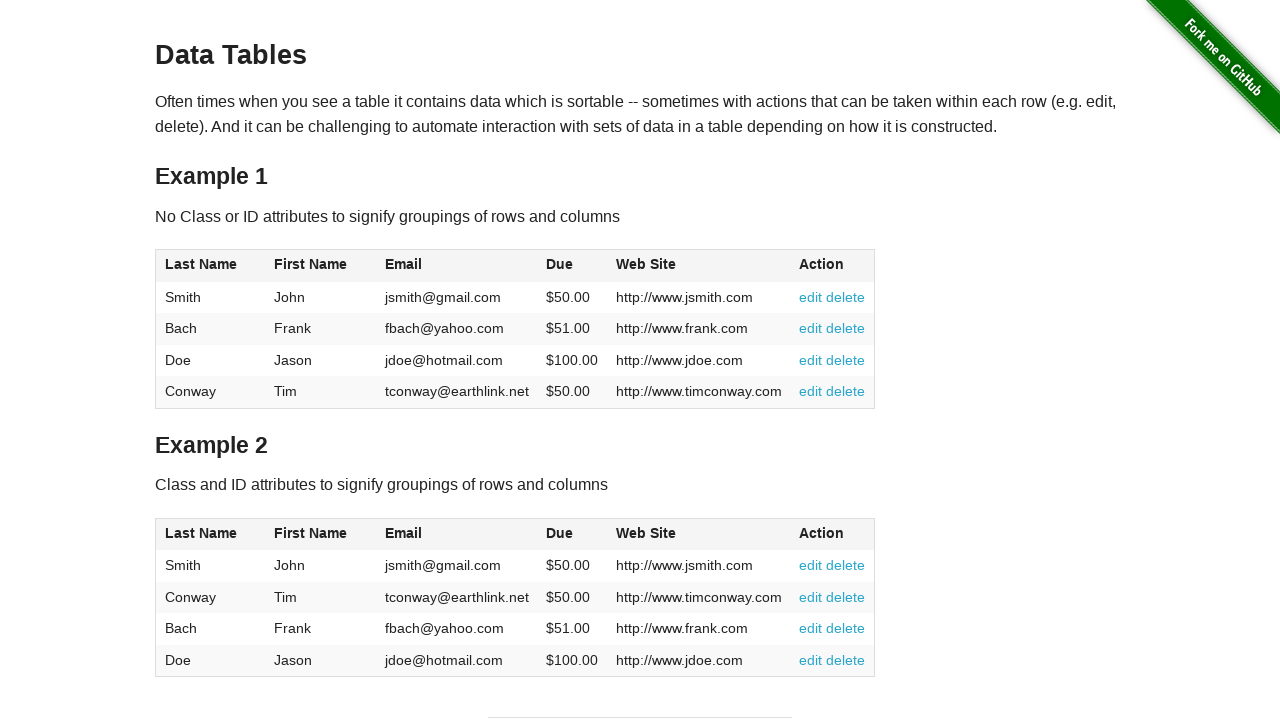

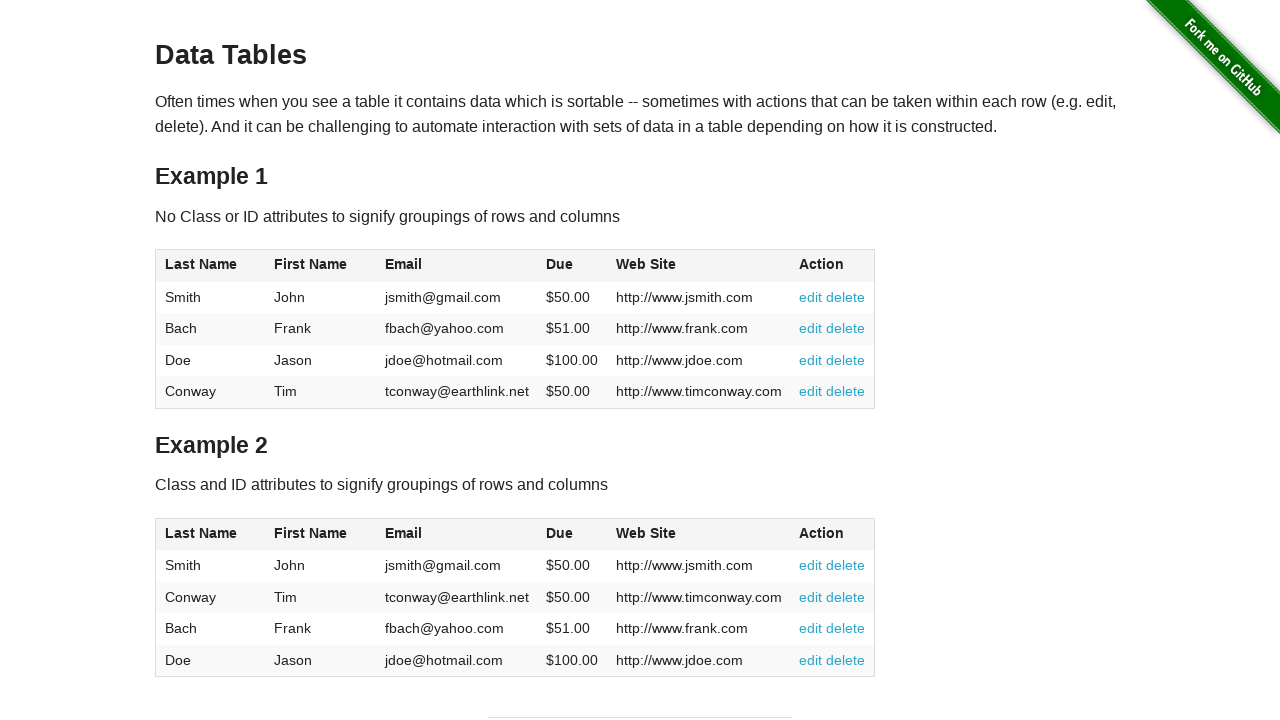